Tests login attempt with locked out user credentials, verifying the locked out error message

Starting URL: https://www.saucedemo.com/

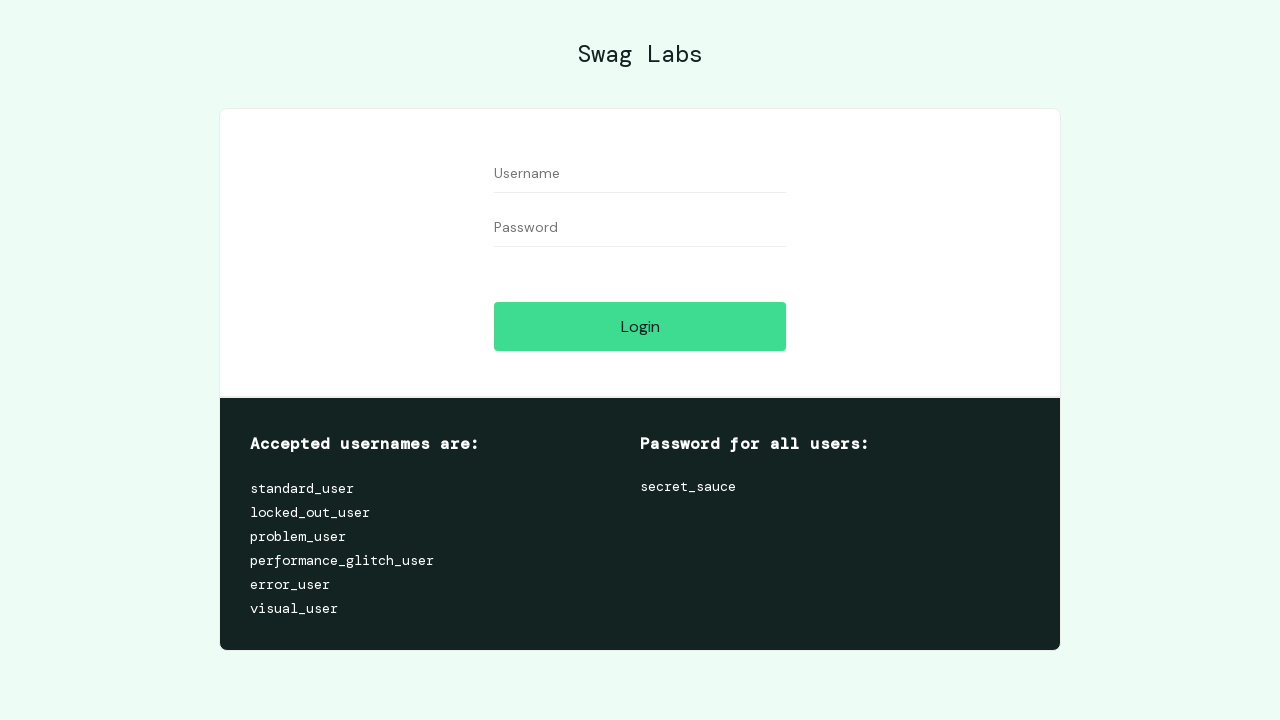

Filled username field with 'locked_out_user' on #user-name
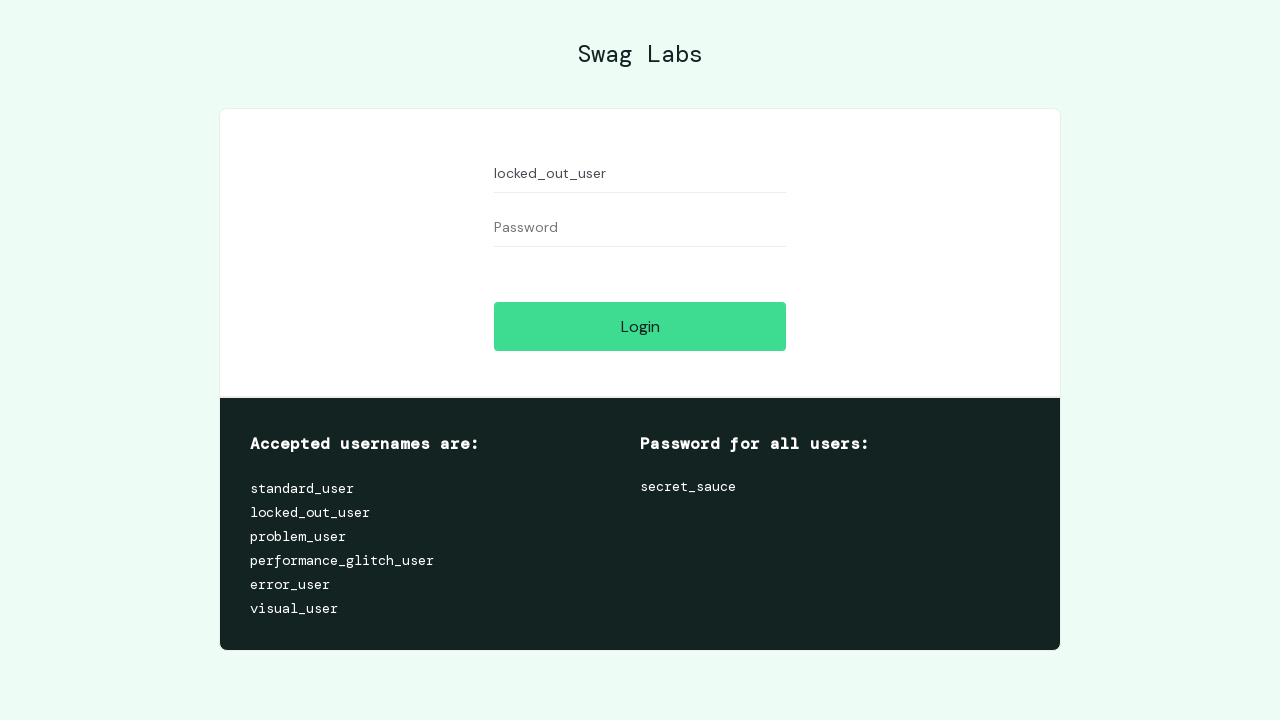

Filled password field with 'secret_sauce' on #password
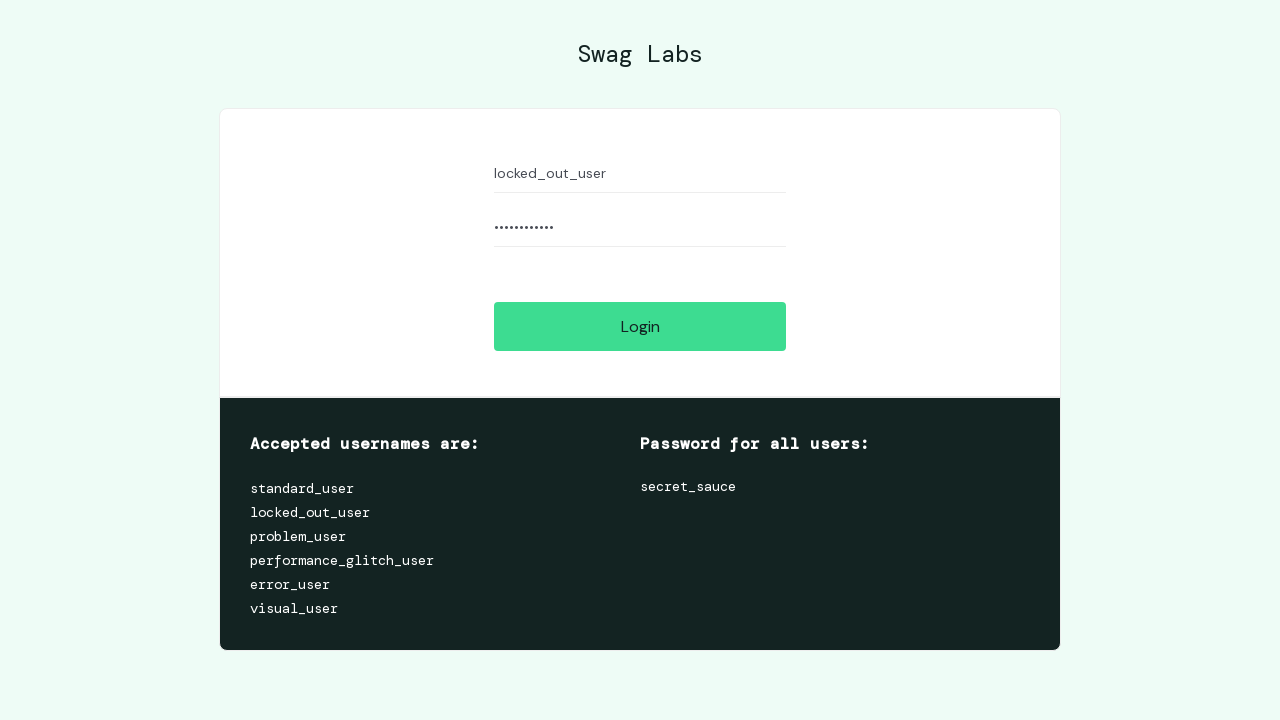

Clicked login button at (640, 326) on #login-button
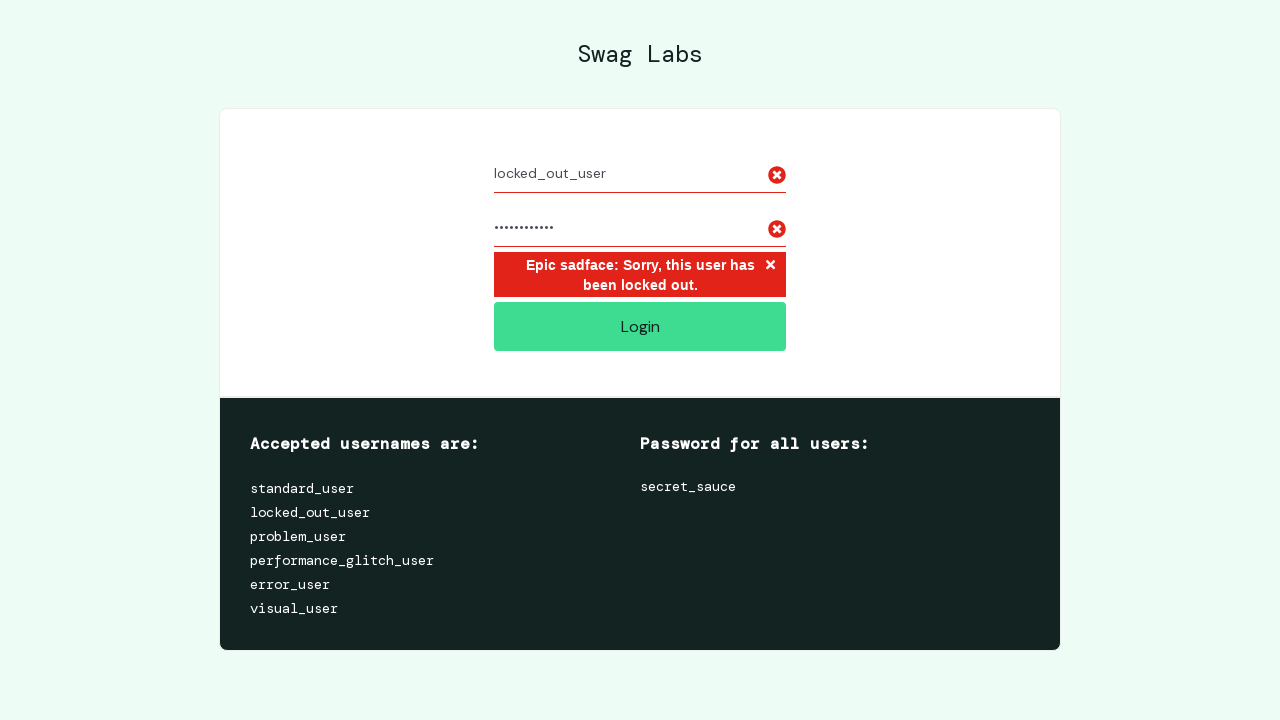

Locked out error message appeared
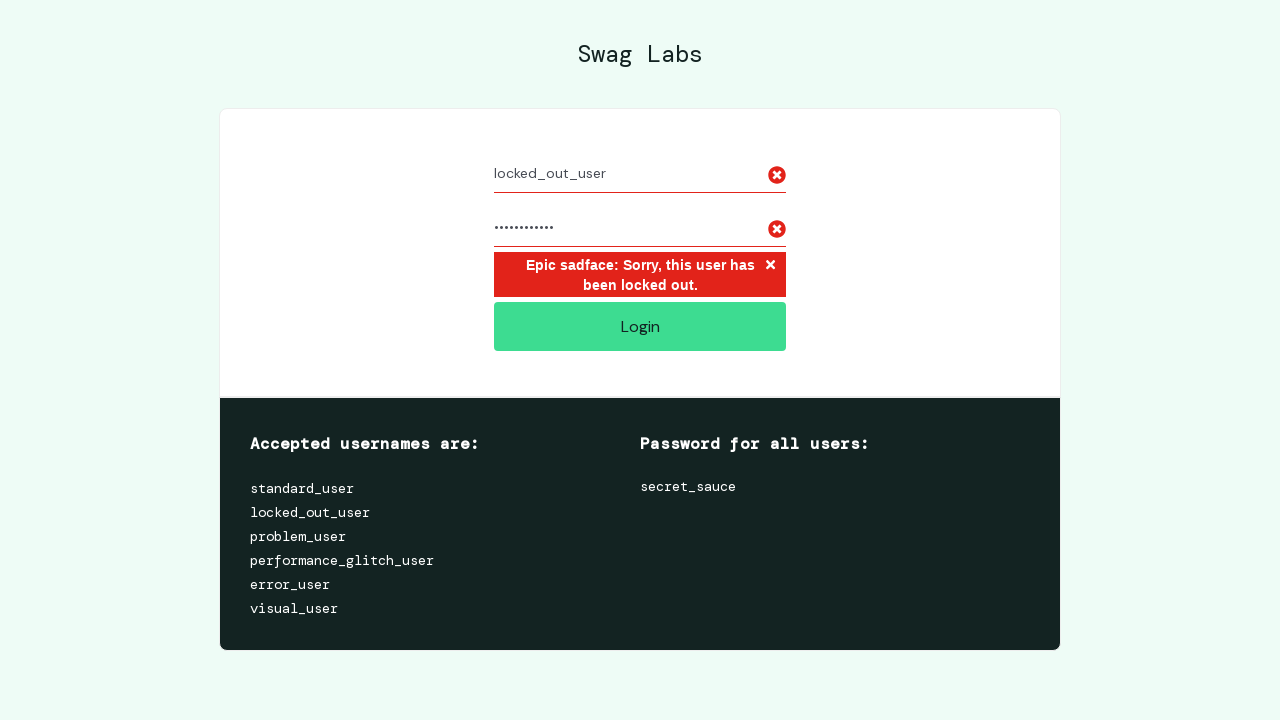

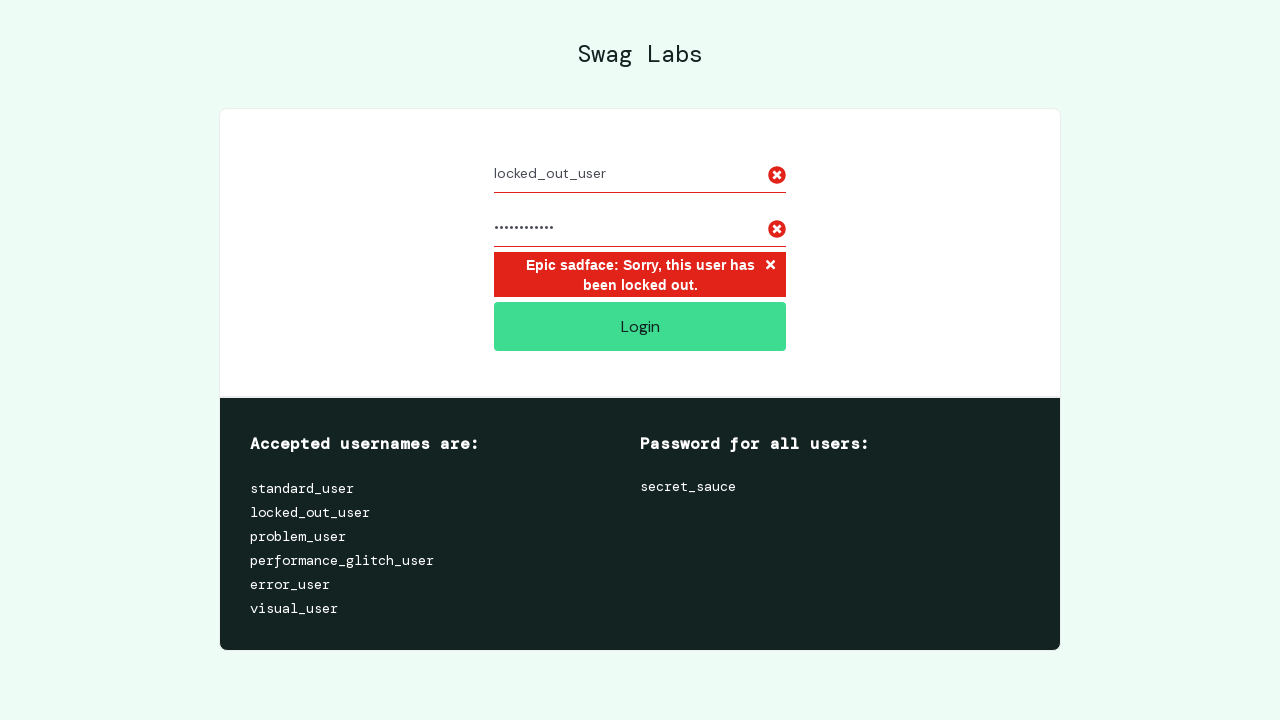